Tests the Dropdown page by navigating to it, clicking the dropdown button, and selecting the Modal option

Starting URL: https://formy-project.herokuapp.com/

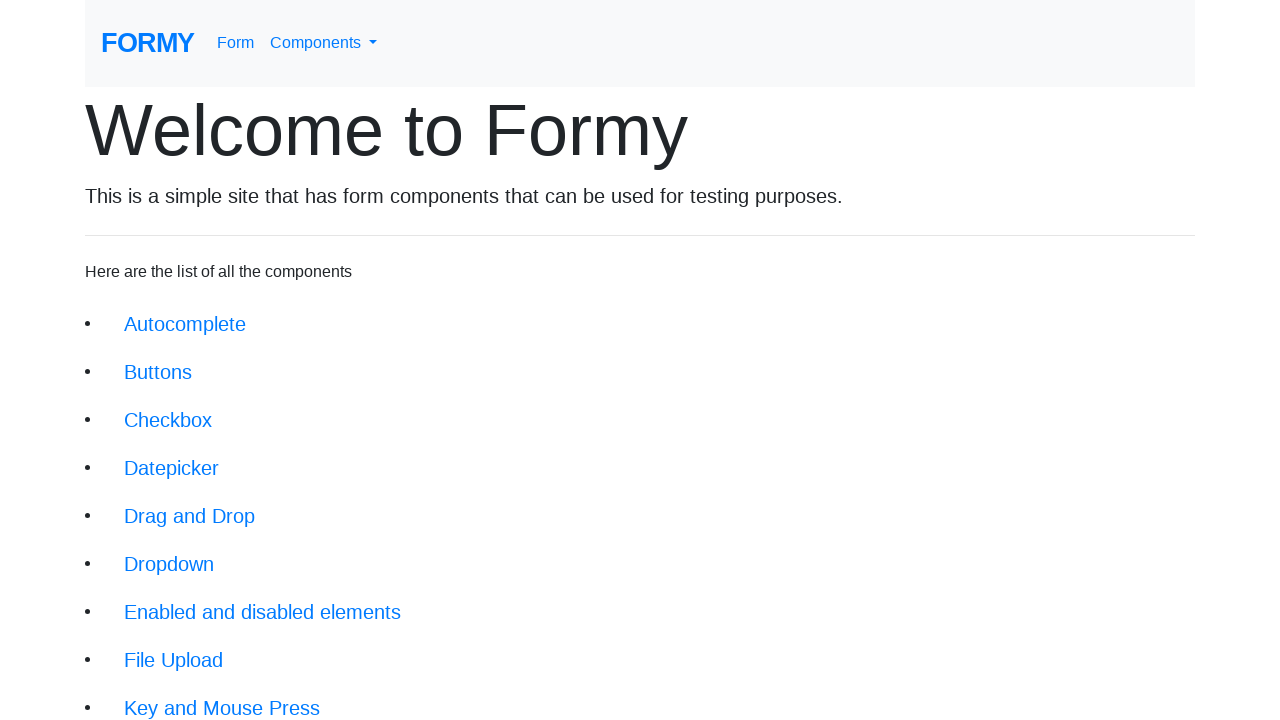

Clicked on the Dropdown link at (169, 564) on xpath=//li/a[@href='/dropdown']
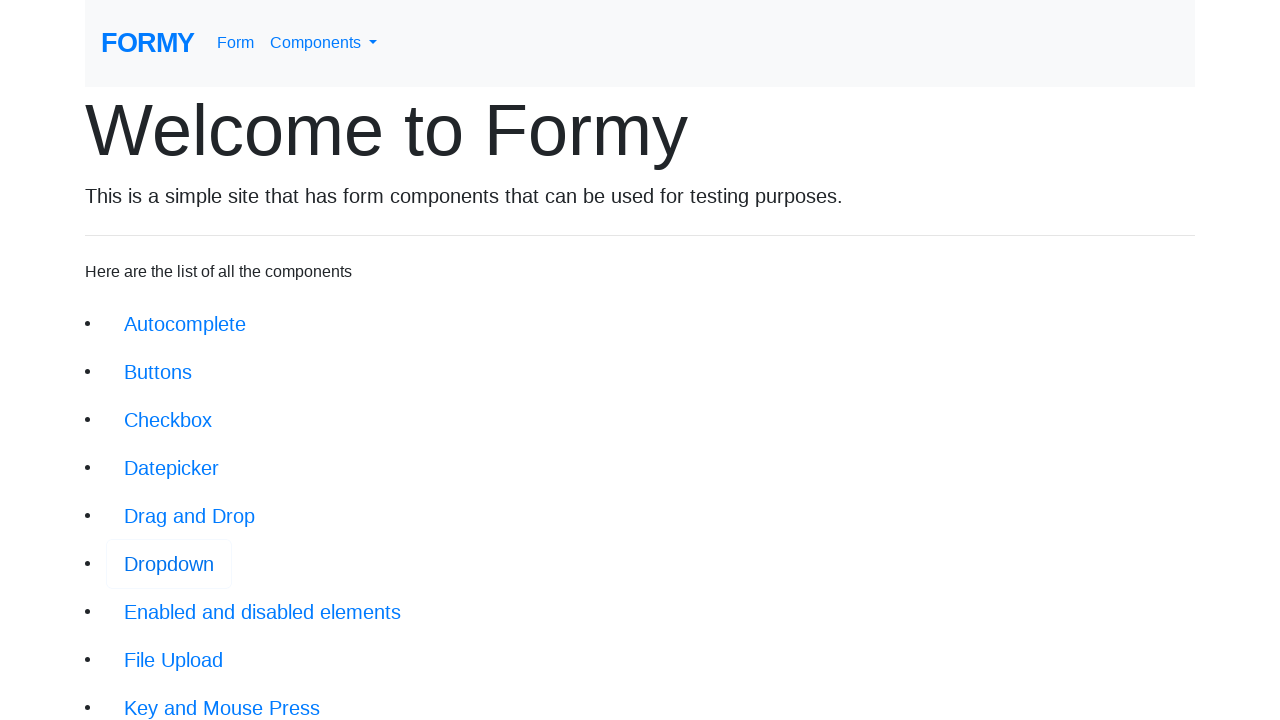

Dropdown page loaded successfully
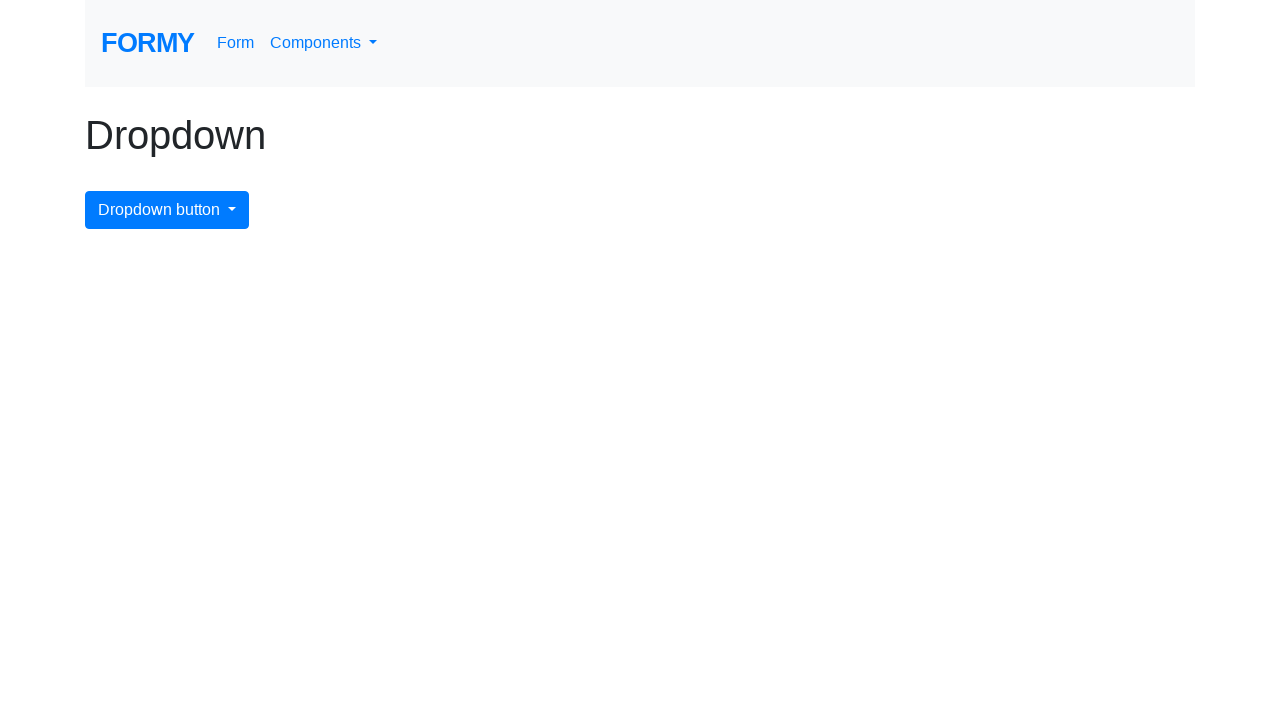

Clicked on the dropdown button at (167, 210) on xpath=//div[@class='dropdown']//button[@id='dropdownMenuButton']
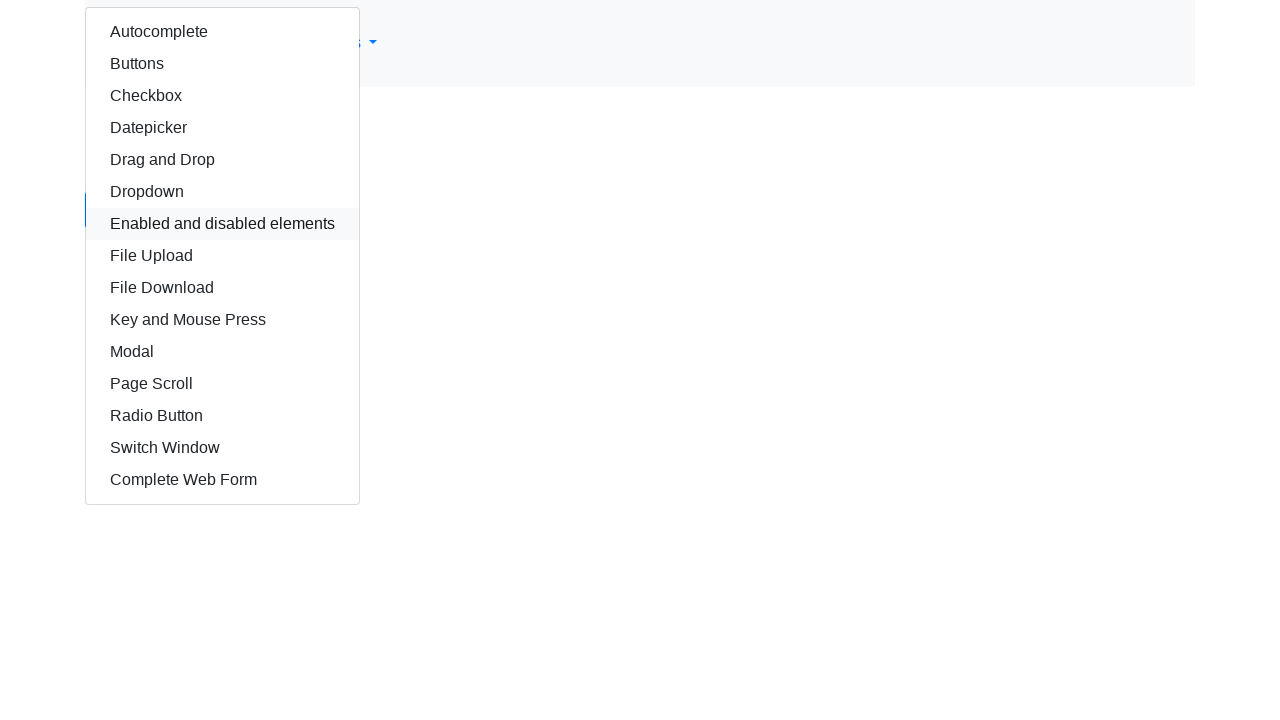

Selected the Modal option from dropdown at (222, 352) on xpath=/html/body/div/div/div/a[11]
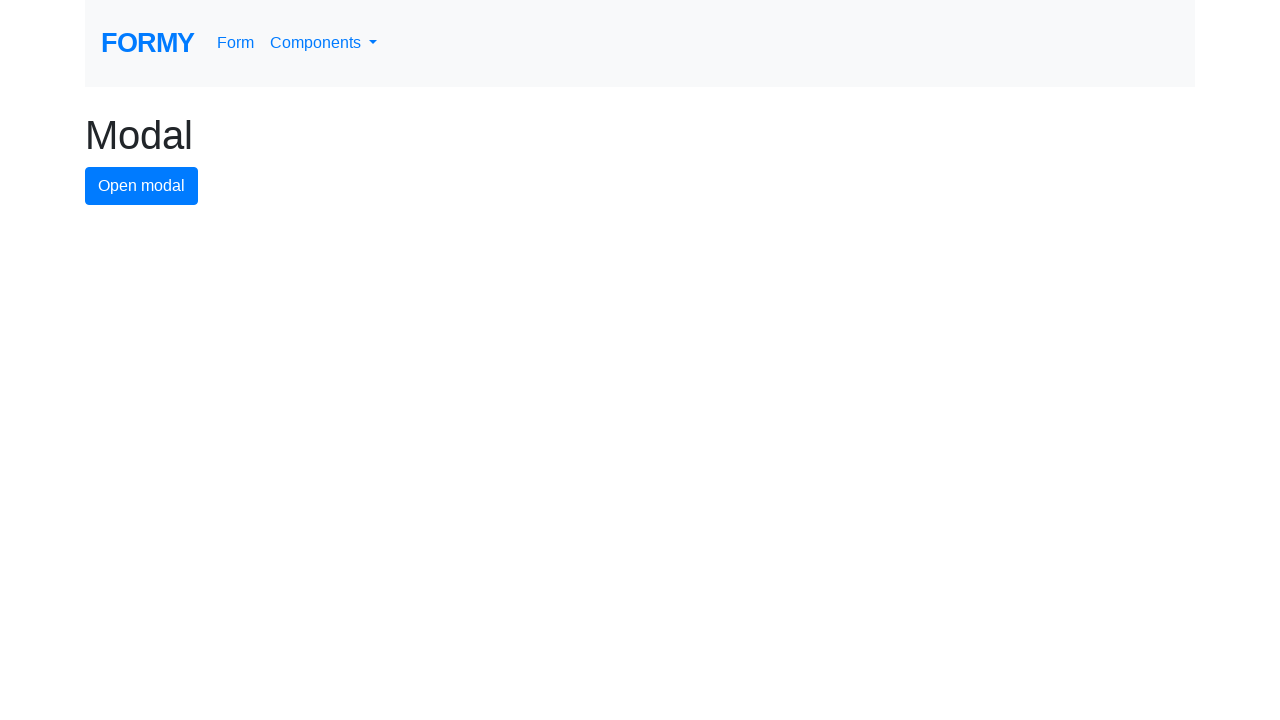

Modal page loaded successfully
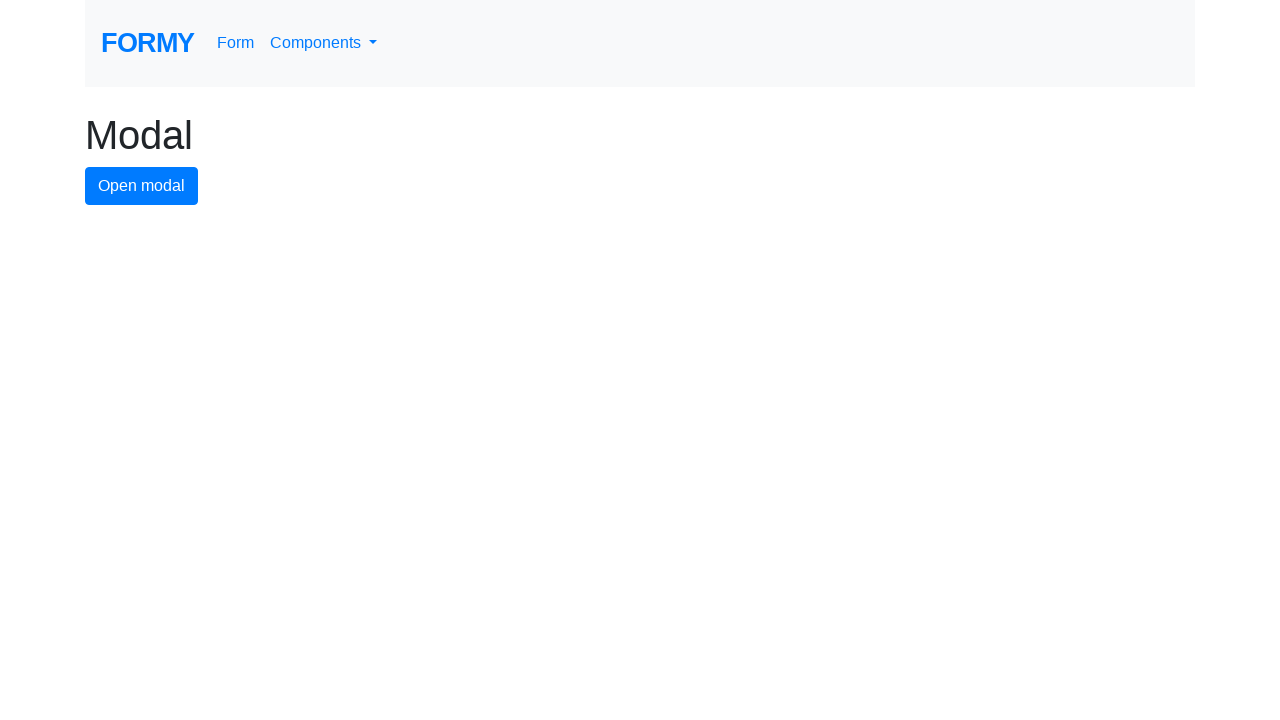

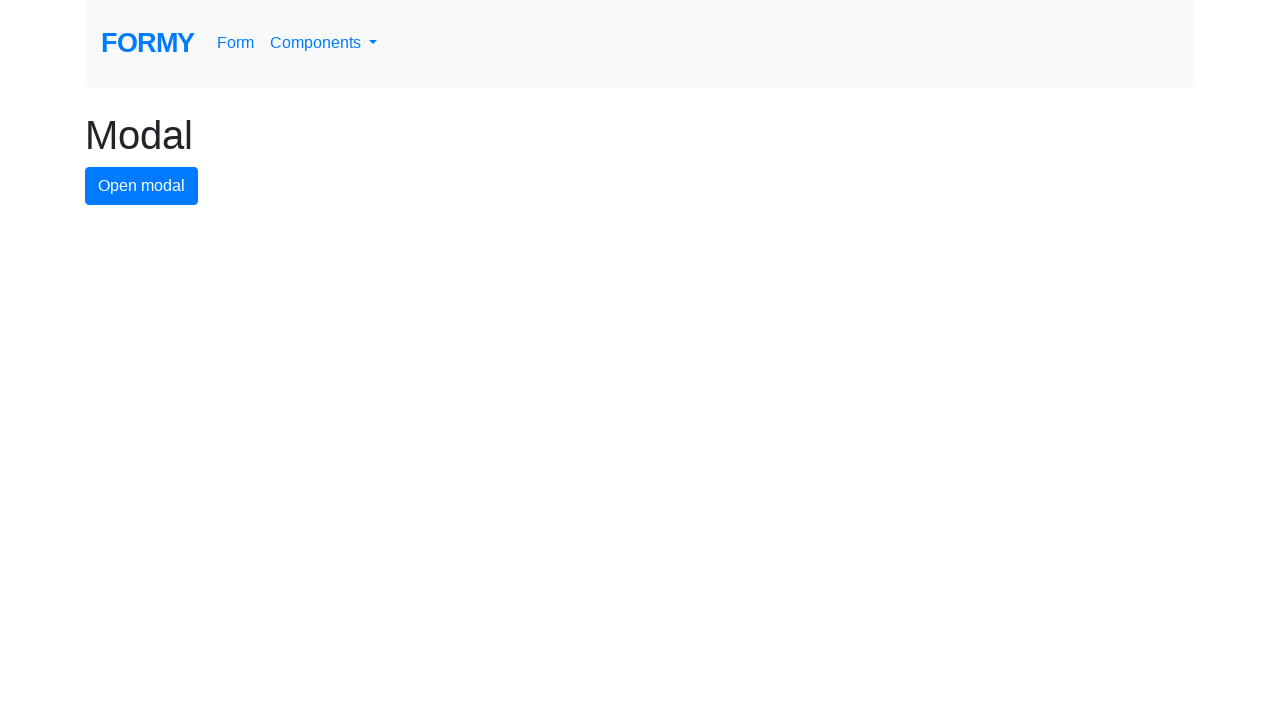